Tests iframe switching functionality by navigating to nested frames, typing in an input field within a nested iframe, then switching back to parent frame to verify the label is displayed

Starting URL: https://demo.automationtesting.in/Index.html

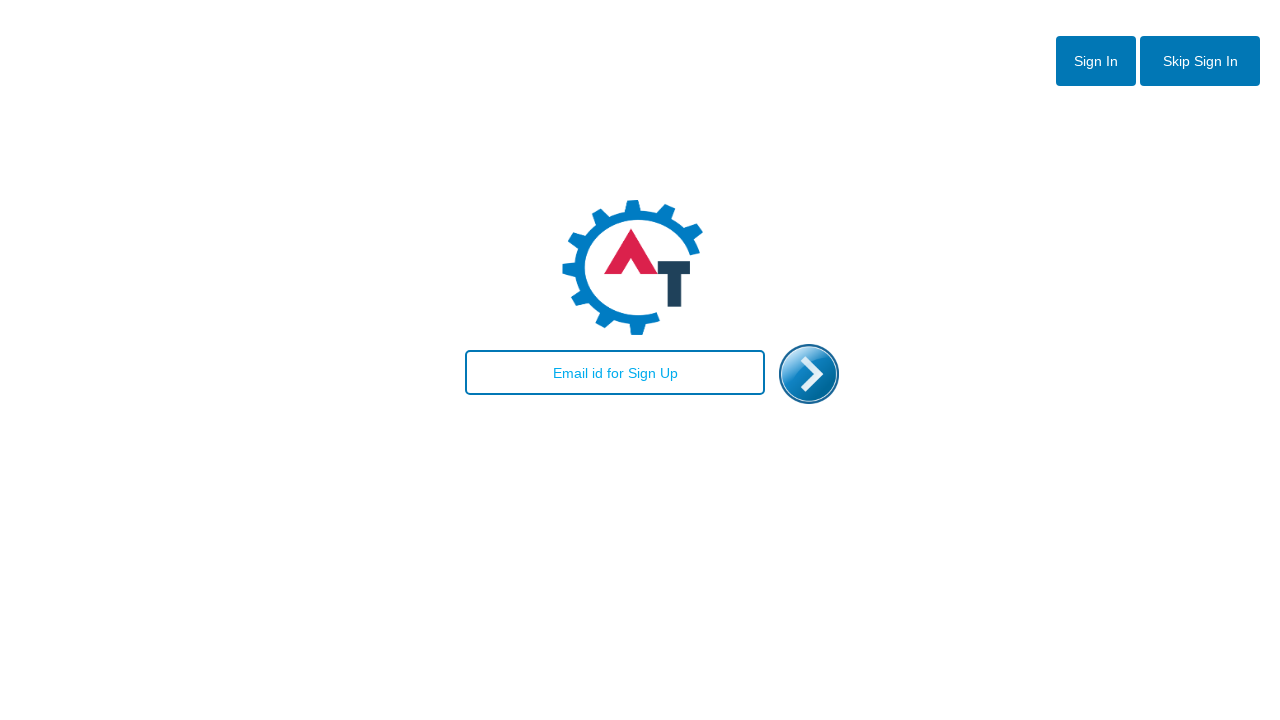

Clicked Skip Sign In button at (1200, 61) on #btn2
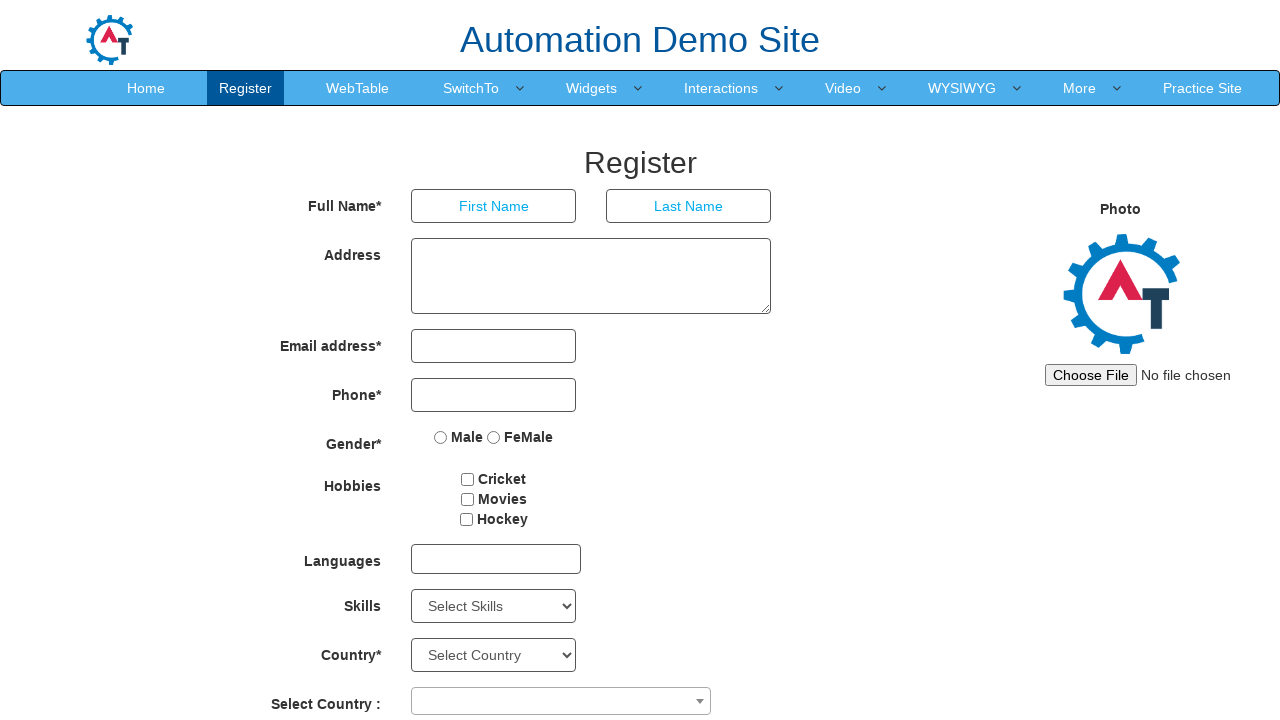

Navigated to SwitchTo menu at (471, 88) on xpath=//a[text()='SwitchTo']
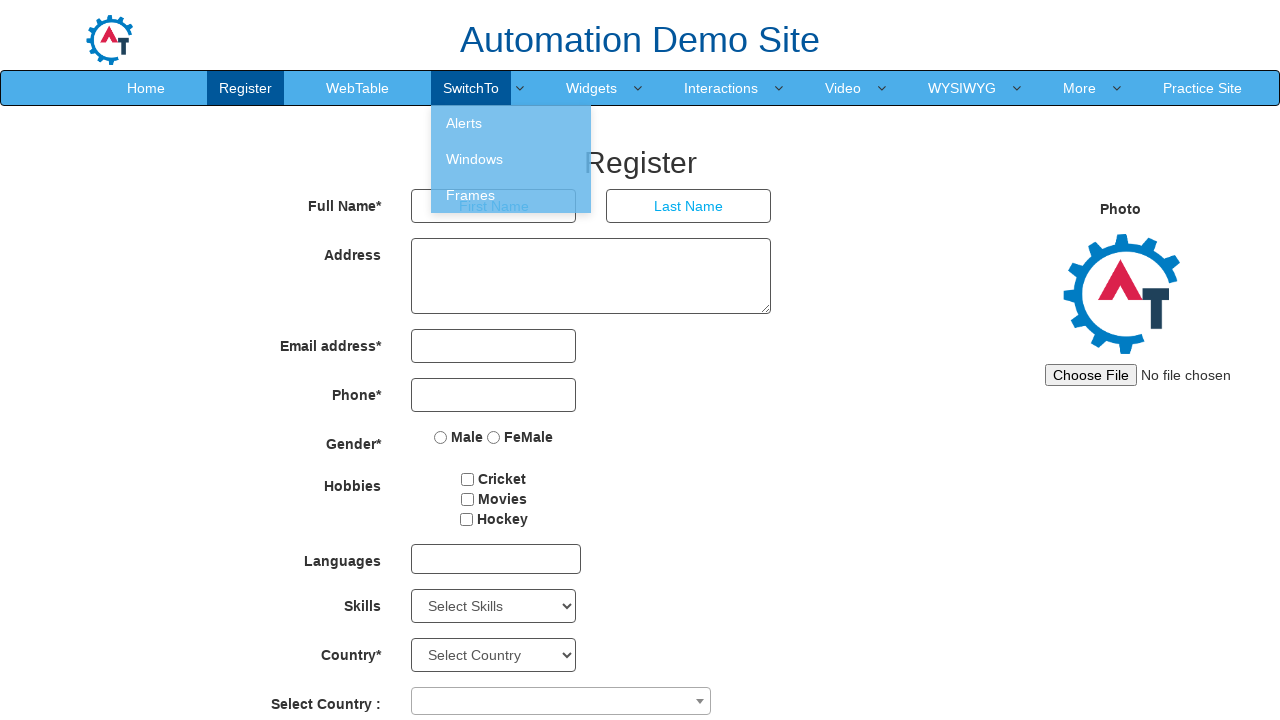

Clicked on Frames option at (511, 195) on xpath=//a[text()='Frames']
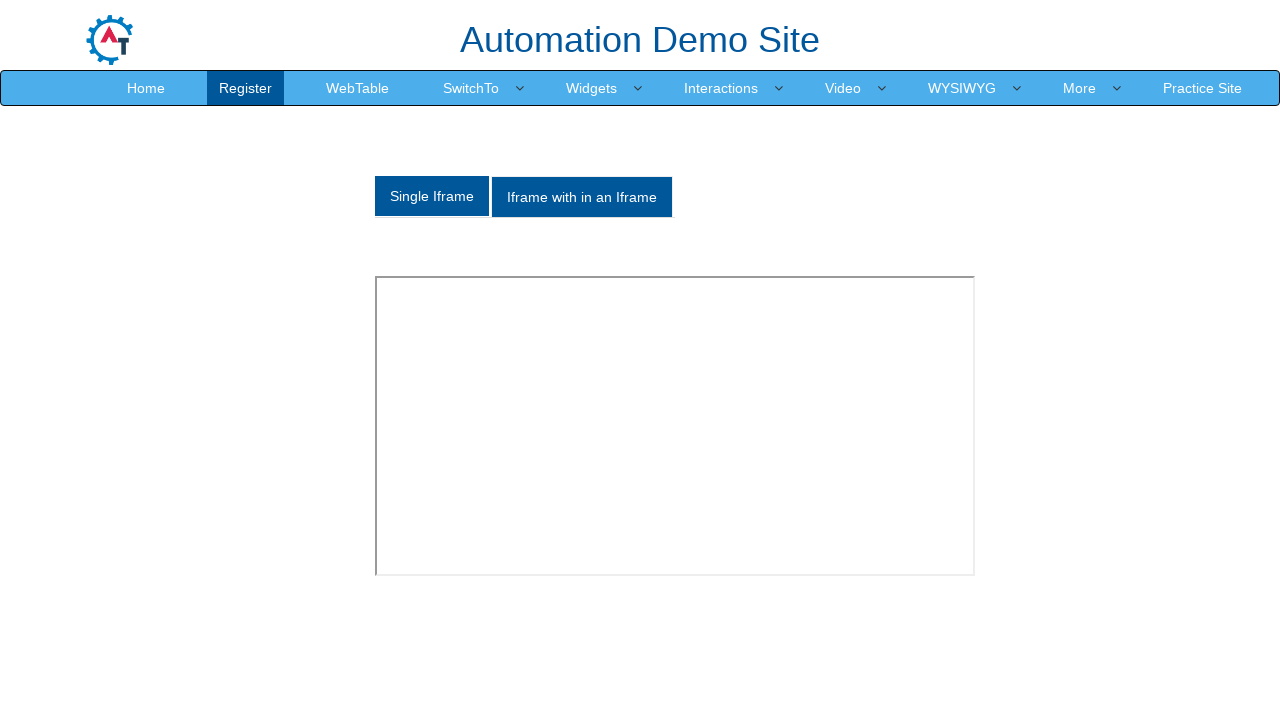

Clicked on Iframe with in an Iframe option at (582, 197) on xpath=//a[text()='Iframe with in an Iframe']
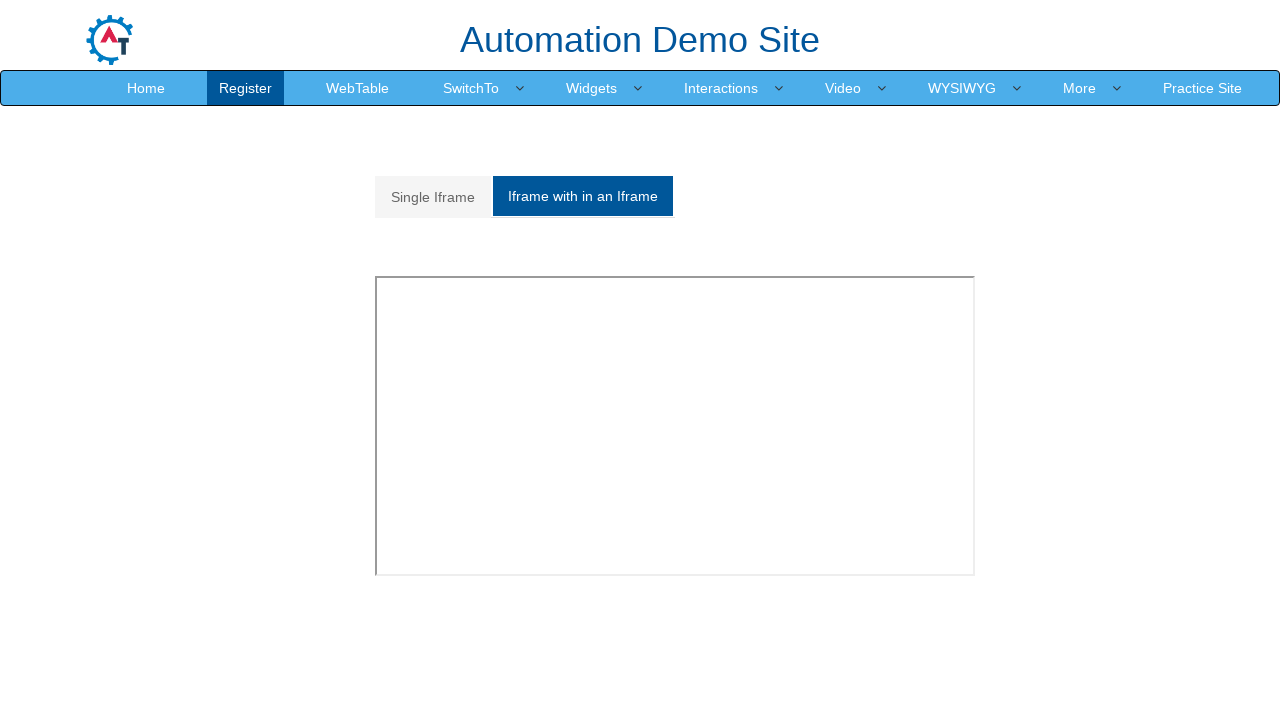

Switched to outer iframe
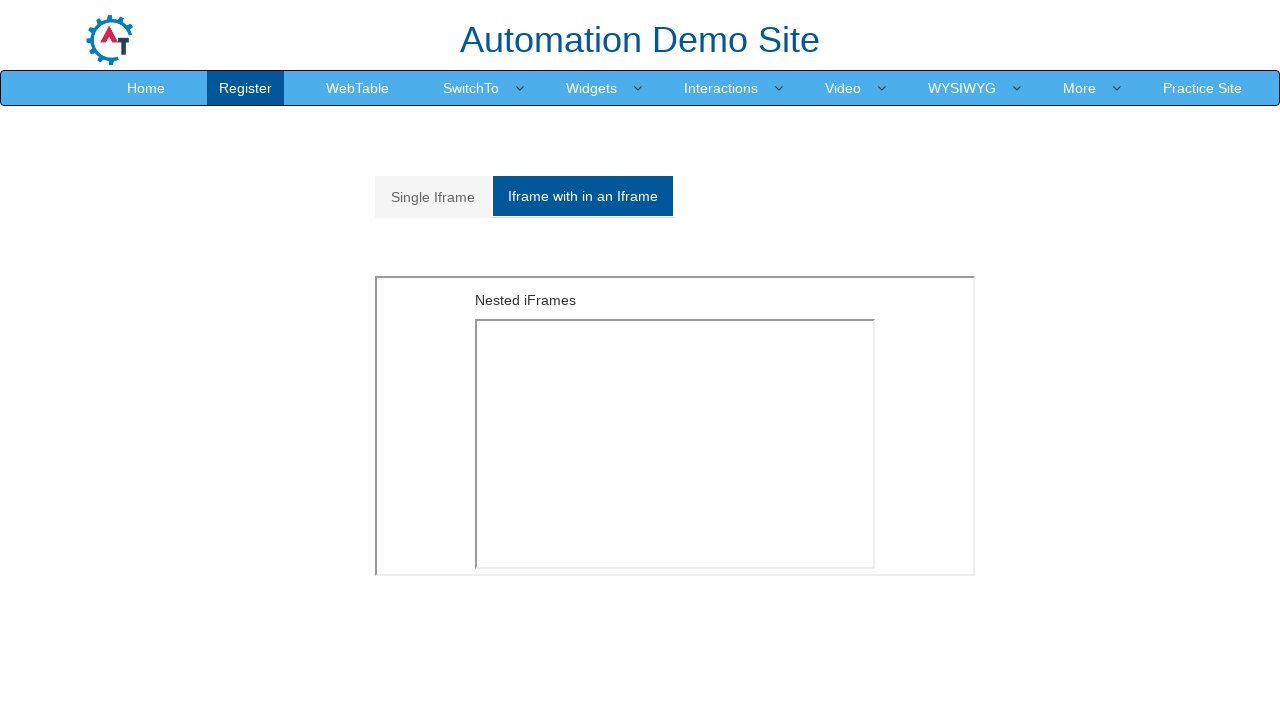

Switched to inner iframe within the outer frame
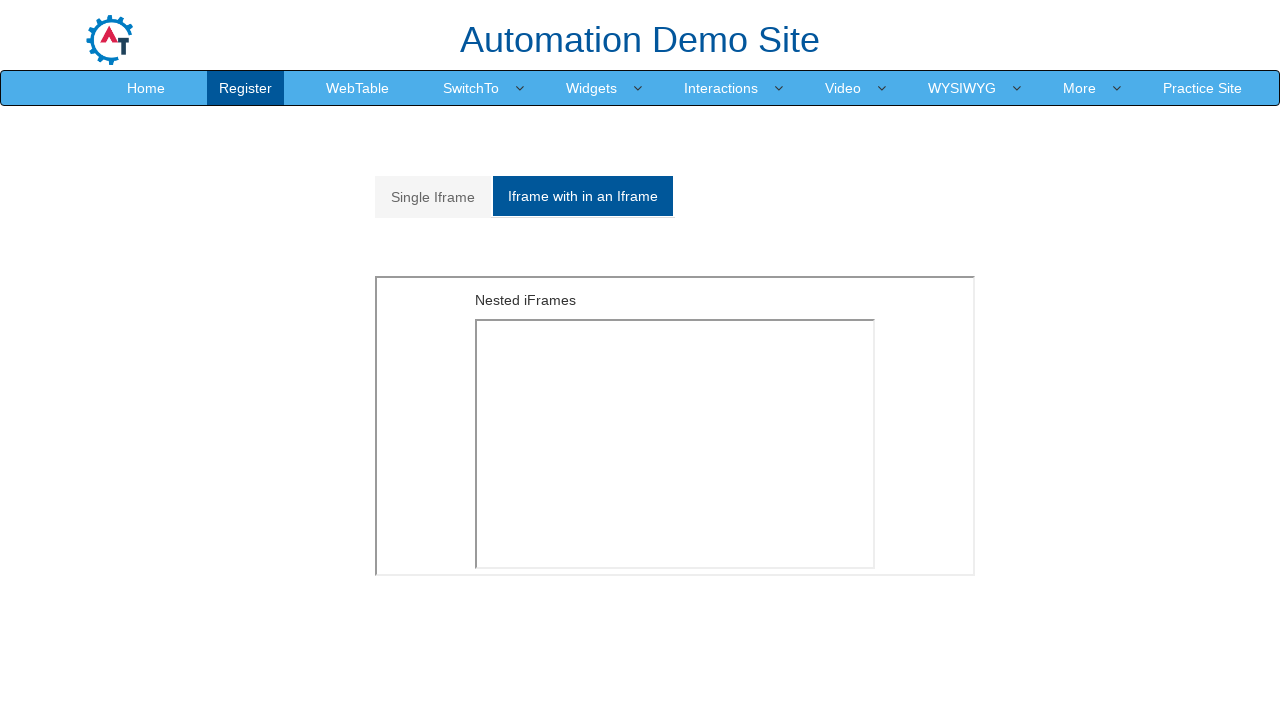

Typed 'Nested frames' in the input field within nested iframe on iframe[src='MultipleFrames.html'] >> internal:control=enter-frame >> iframe[src=
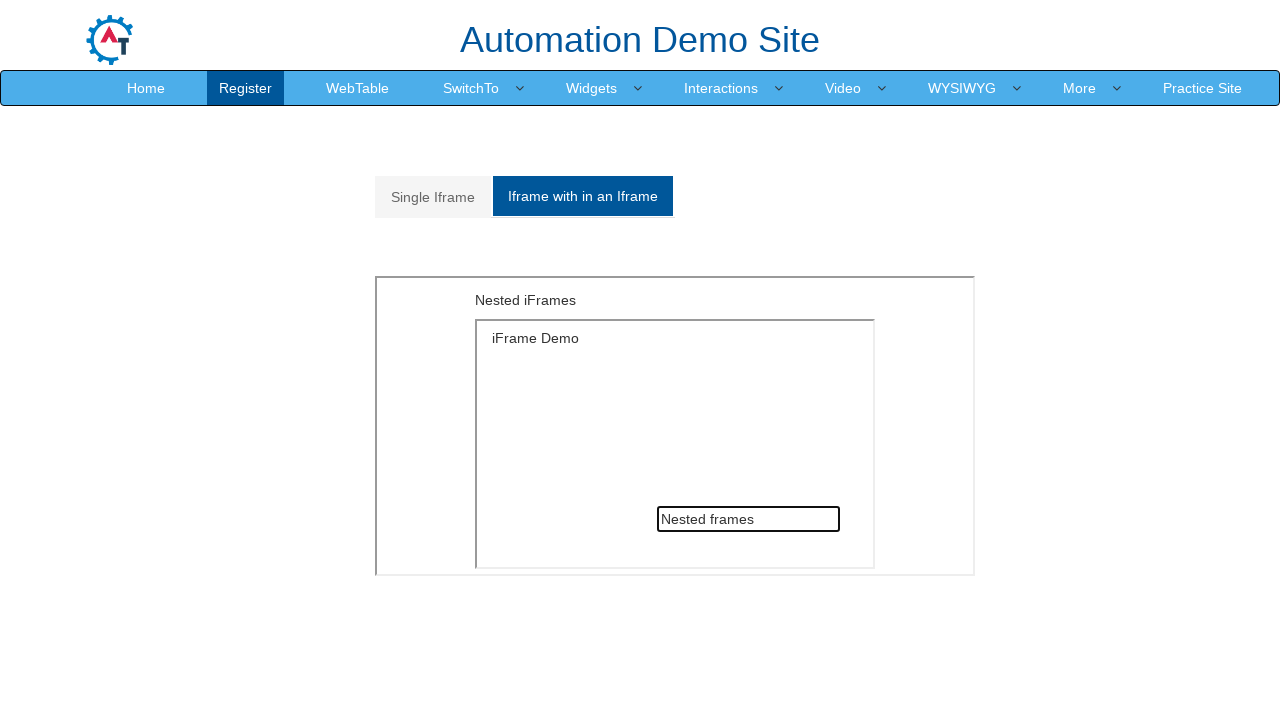

Verified label 'Nested iFrames' is displayed in parent frame
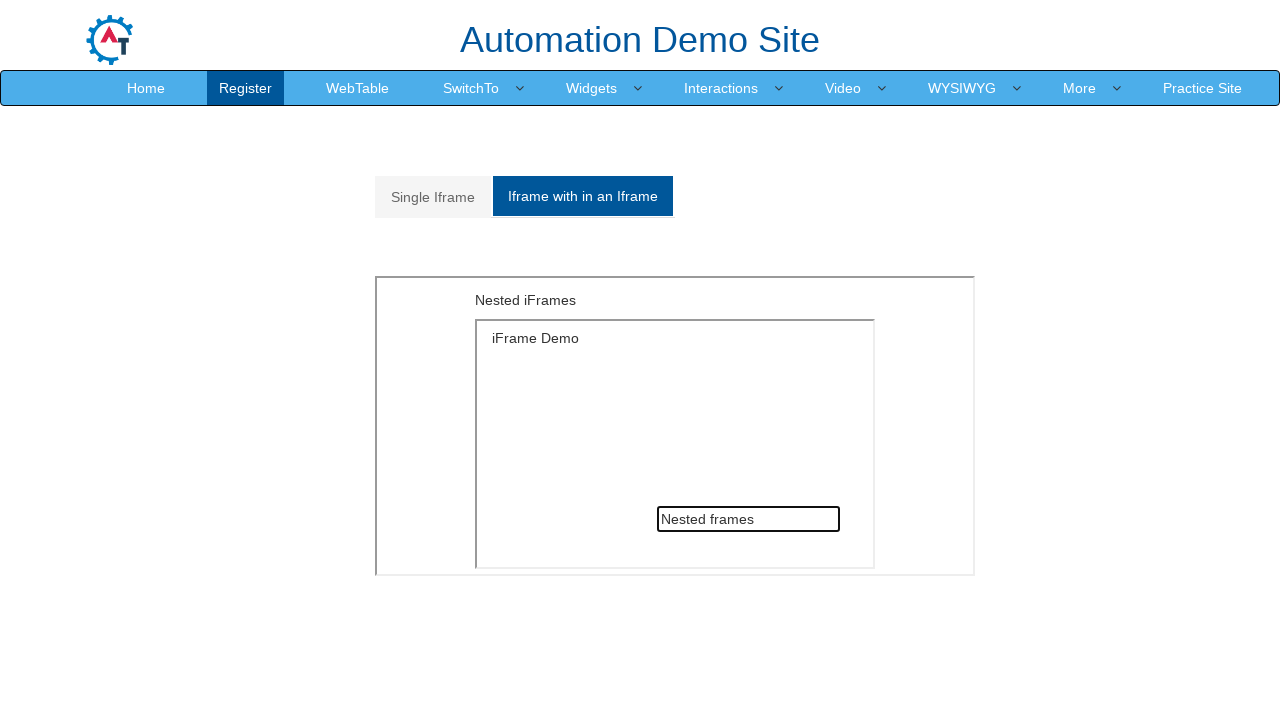

Retrieved label text: 'Nested iFrames'
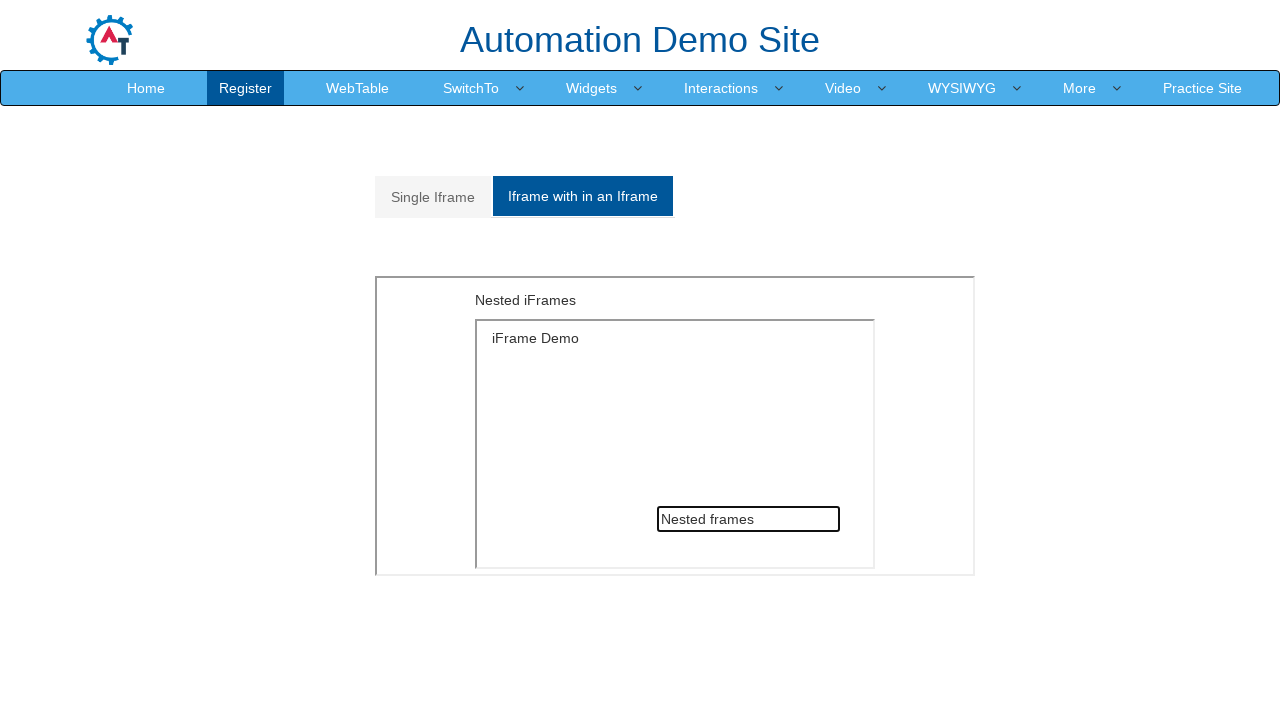

Printed label text confirmation: 'Nested iFrames'
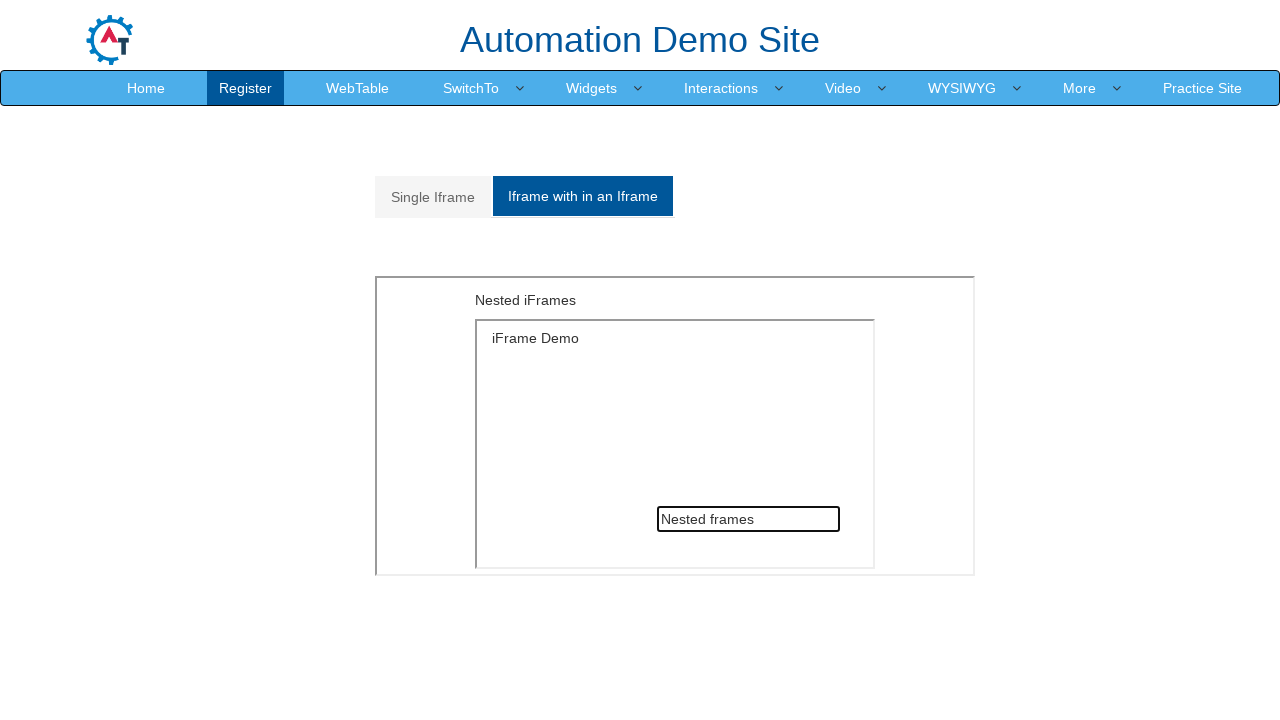

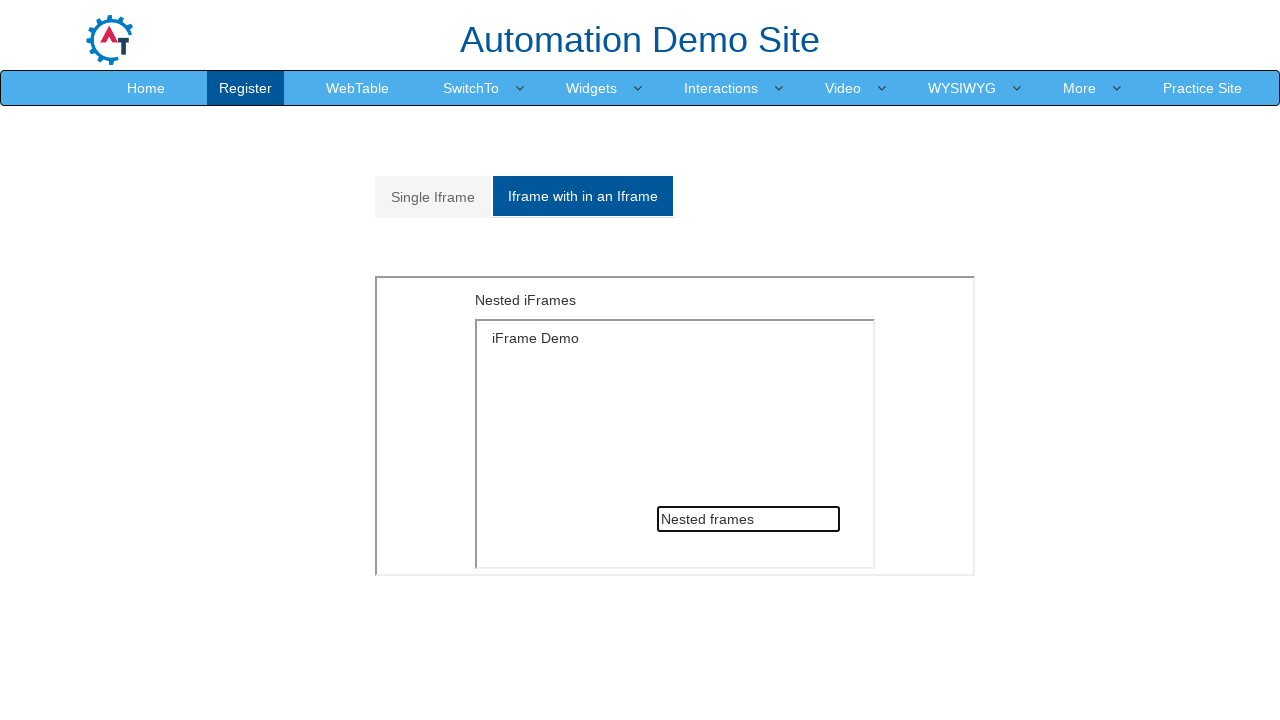